Tests that Clear completed button is hidden when no items are completed

Starting URL: https://demo.playwright.dev/todomvc

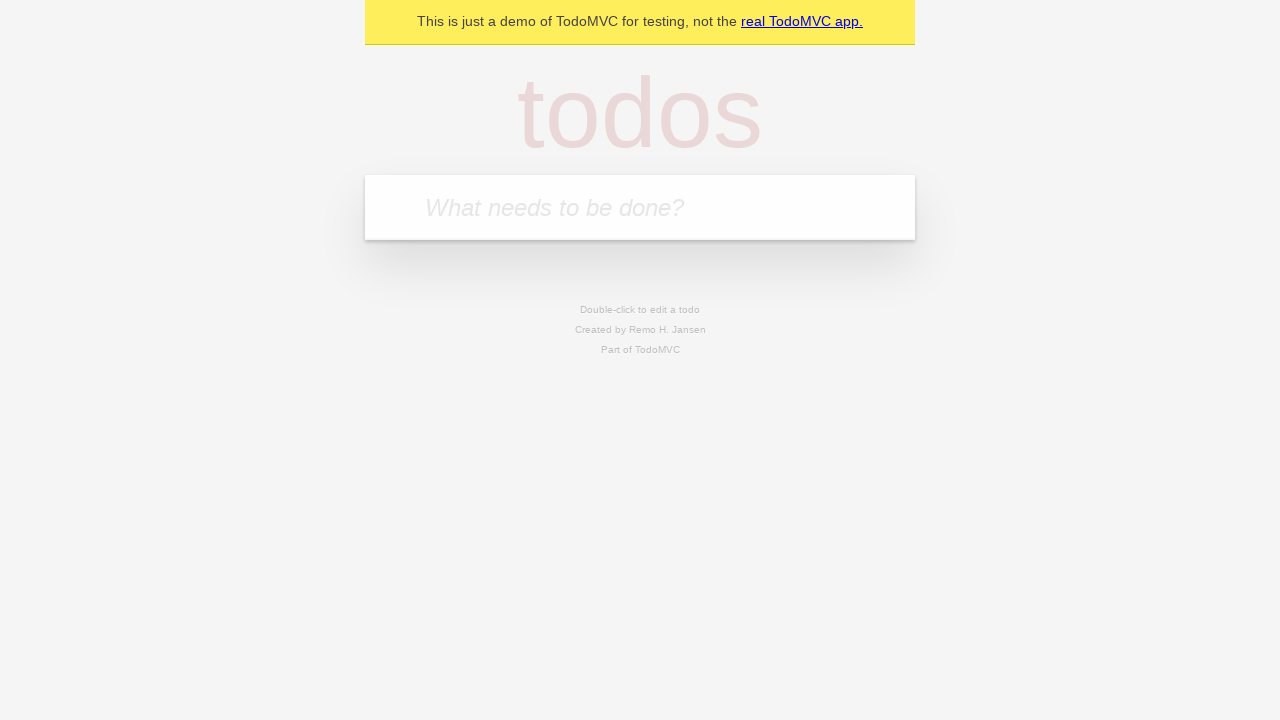

Located the 'What needs to be done?' input field
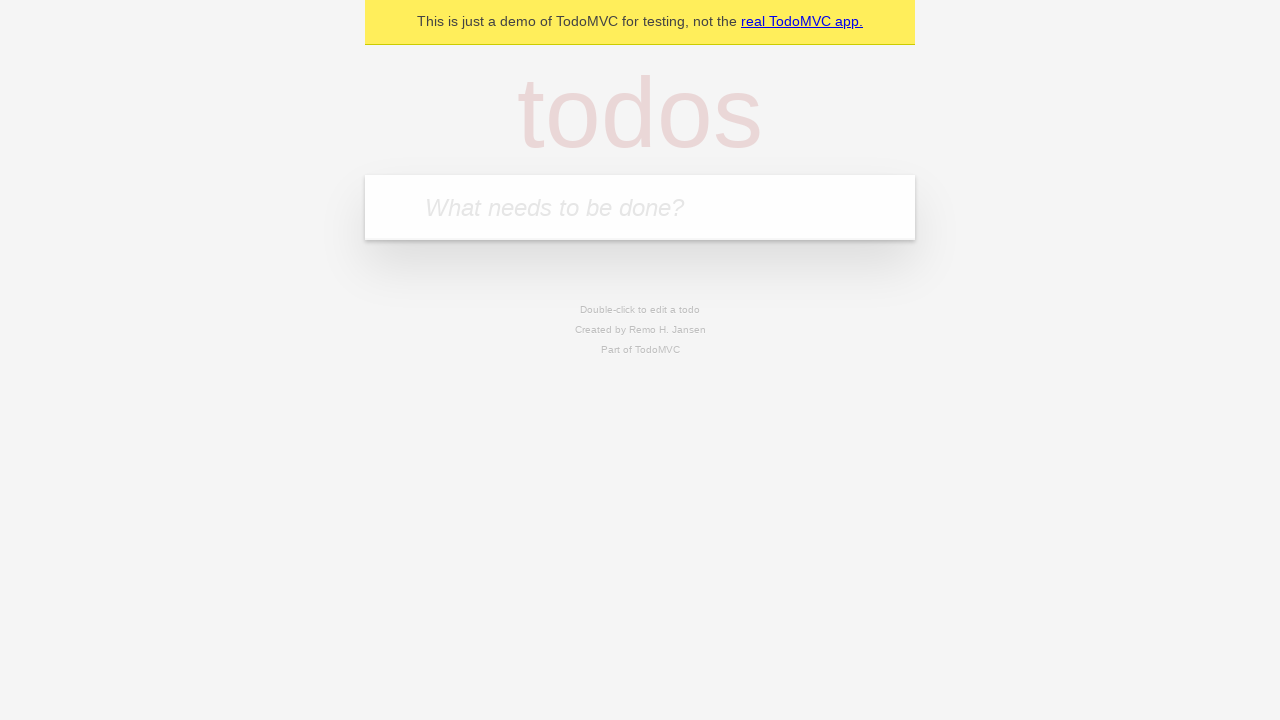

Filled first todo with 'buy some cheese' on internal:attr=[placeholder="What needs to be done?"i]
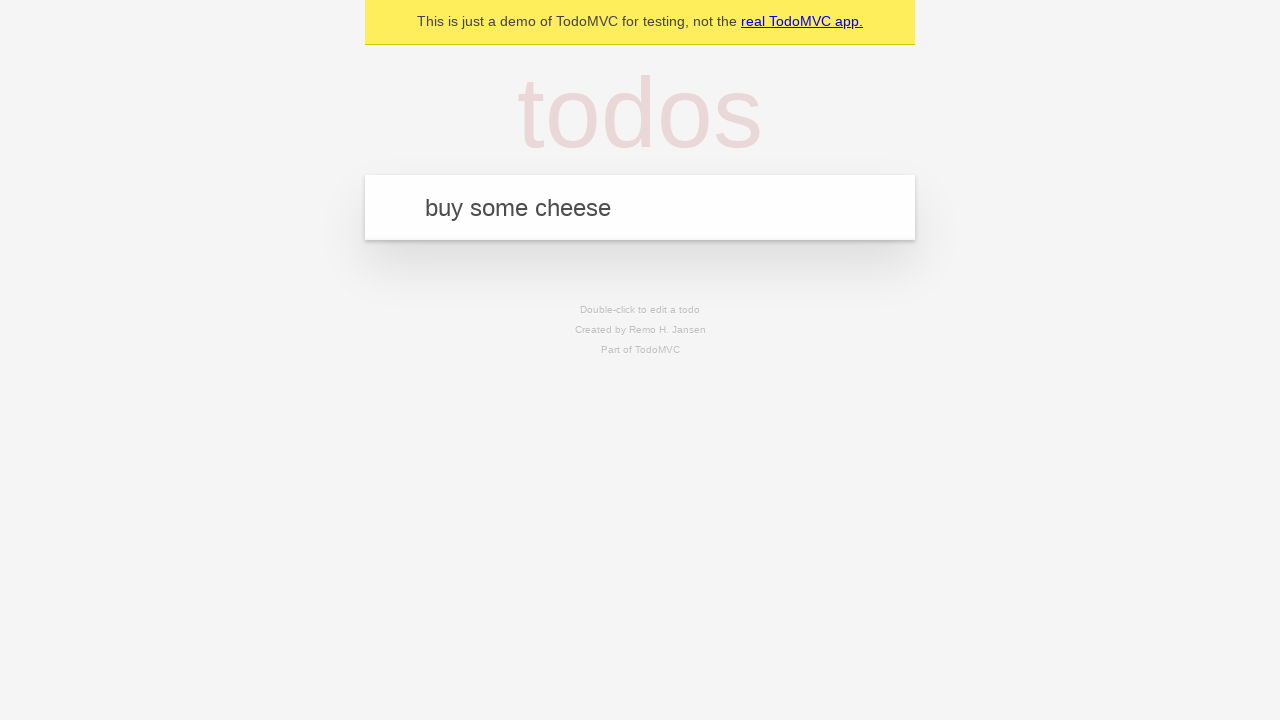

Pressed Enter to create first todo on internal:attr=[placeholder="What needs to be done?"i]
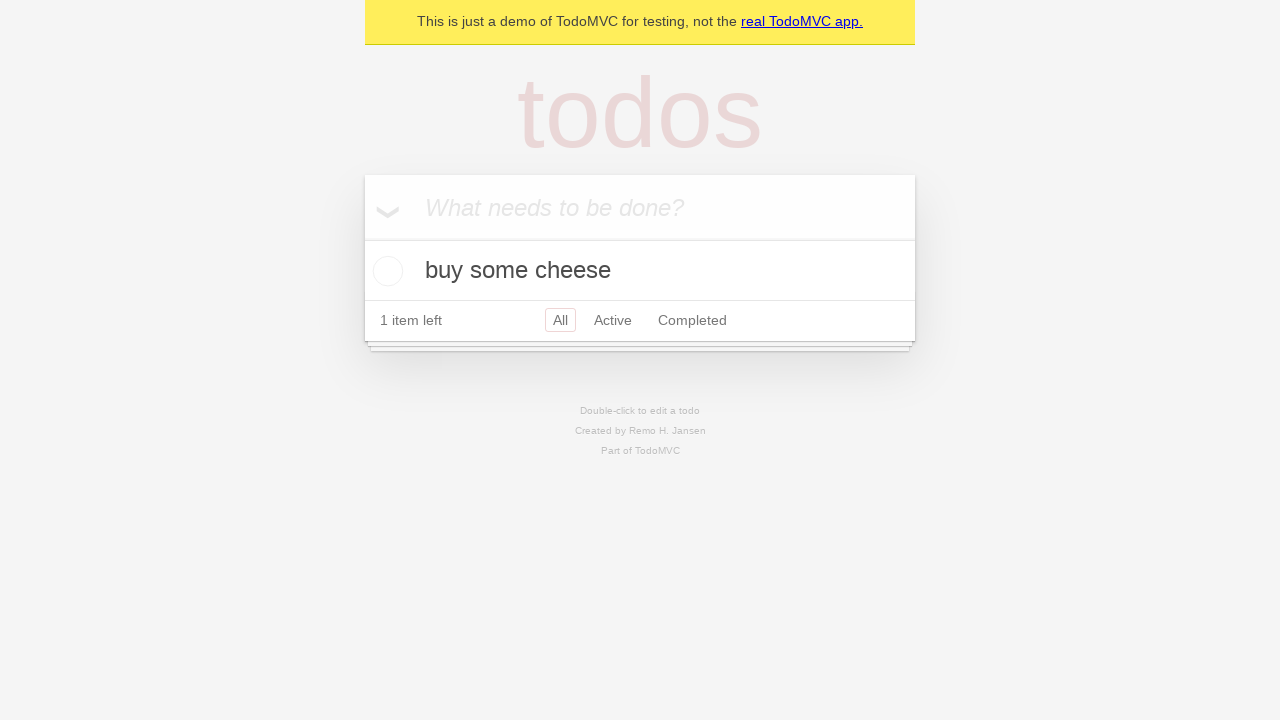

Filled second todo with 'feed the cat' on internal:attr=[placeholder="What needs to be done?"i]
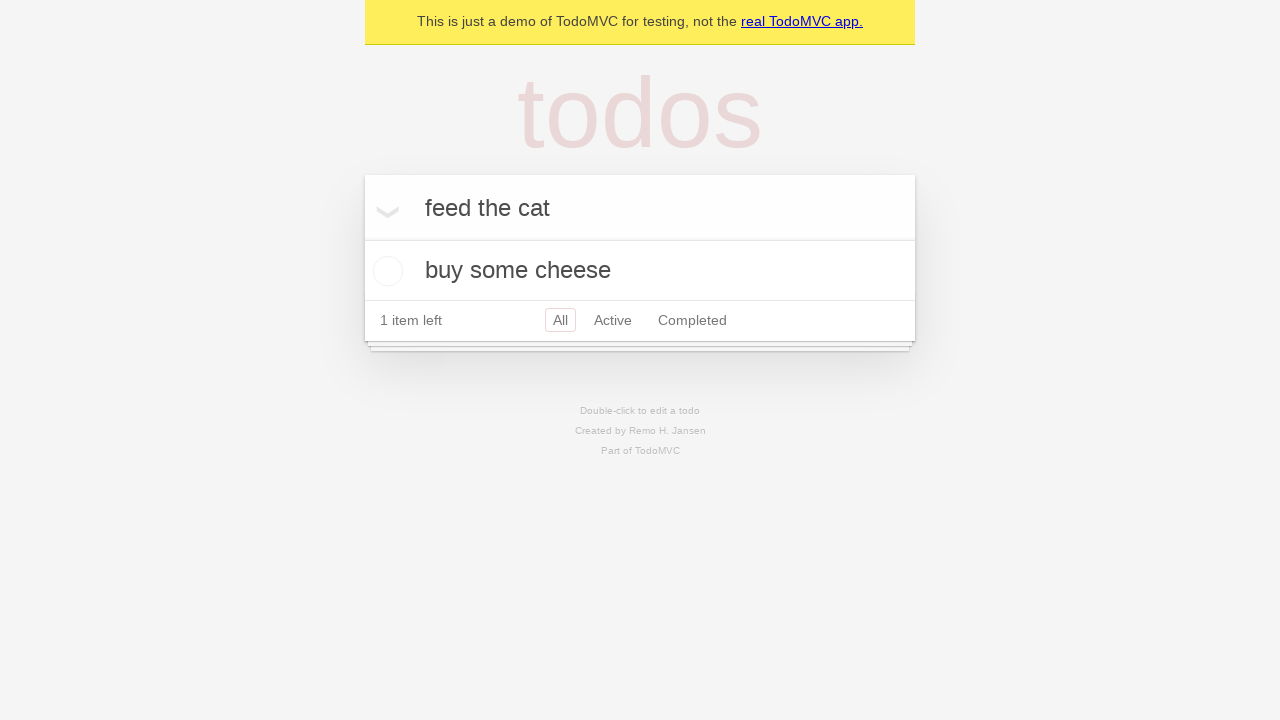

Pressed Enter to create second todo on internal:attr=[placeholder="What needs to be done?"i]
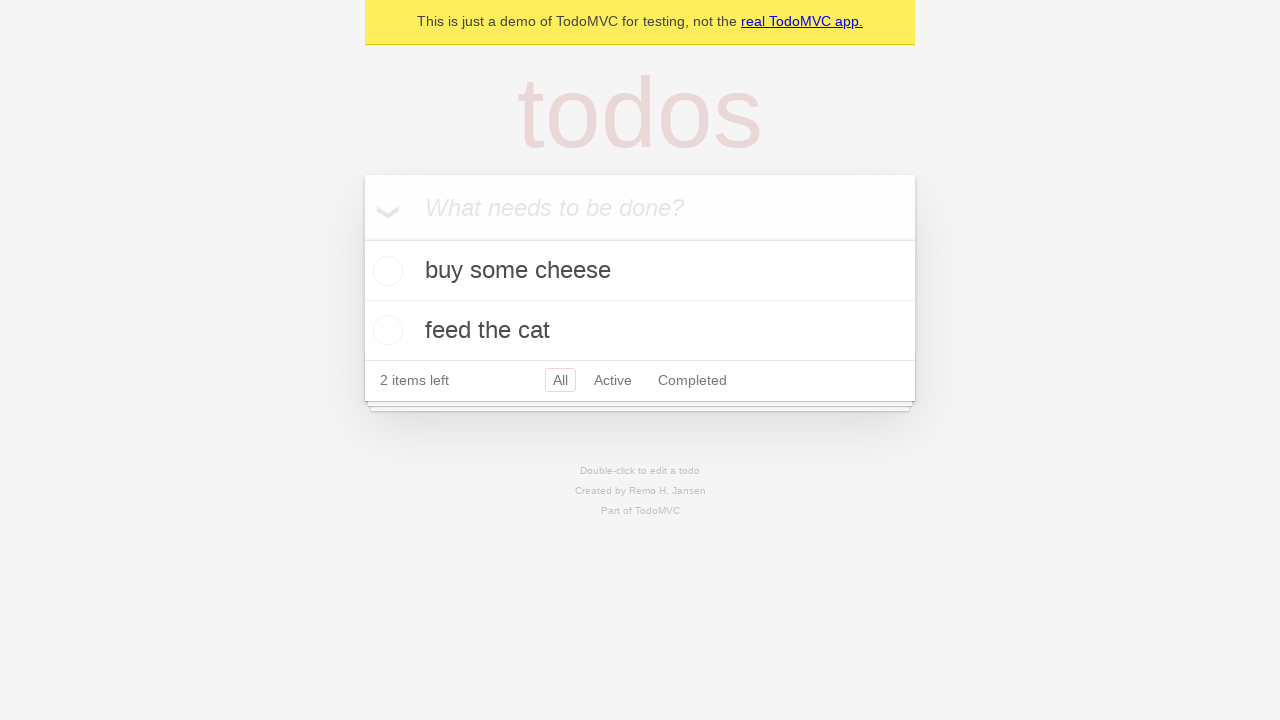

Filled third todo with 'book a doctors appointment' on internal:attr=[placeholder="What needs to be done?"i]
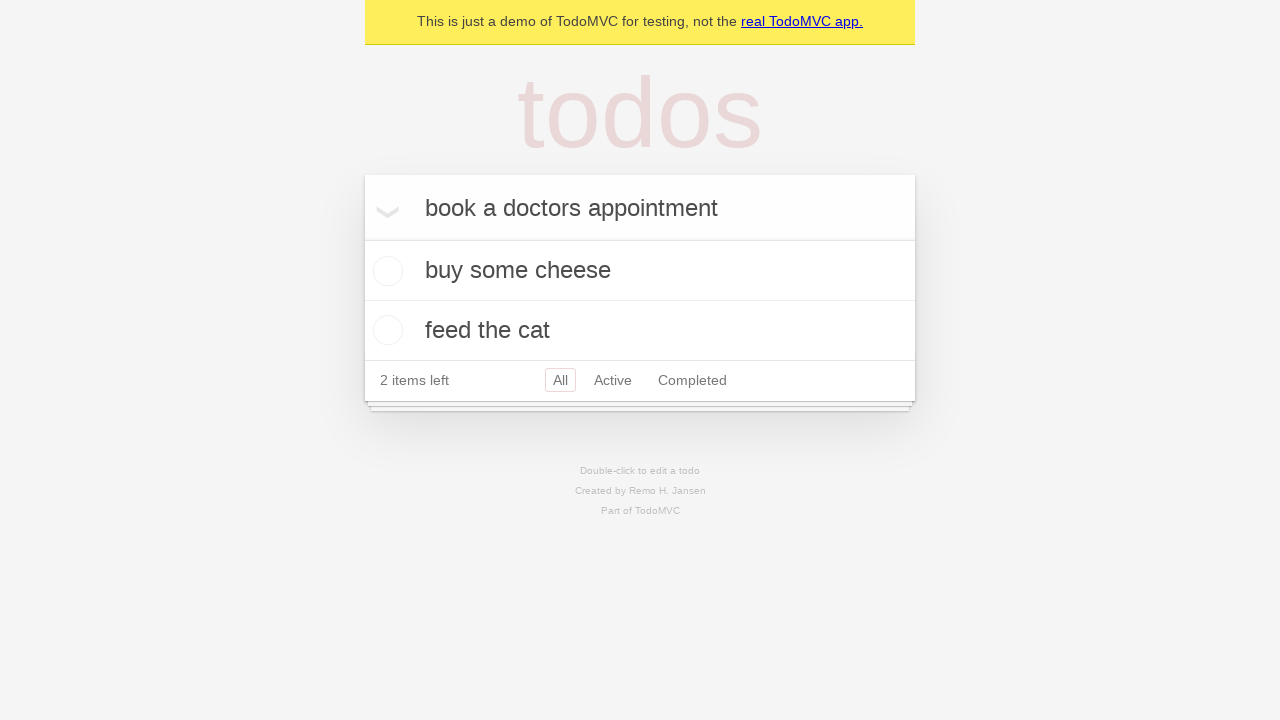

Pressed Enter to create third todo on internal:attr=[placeholder="What needs to be done?"i]
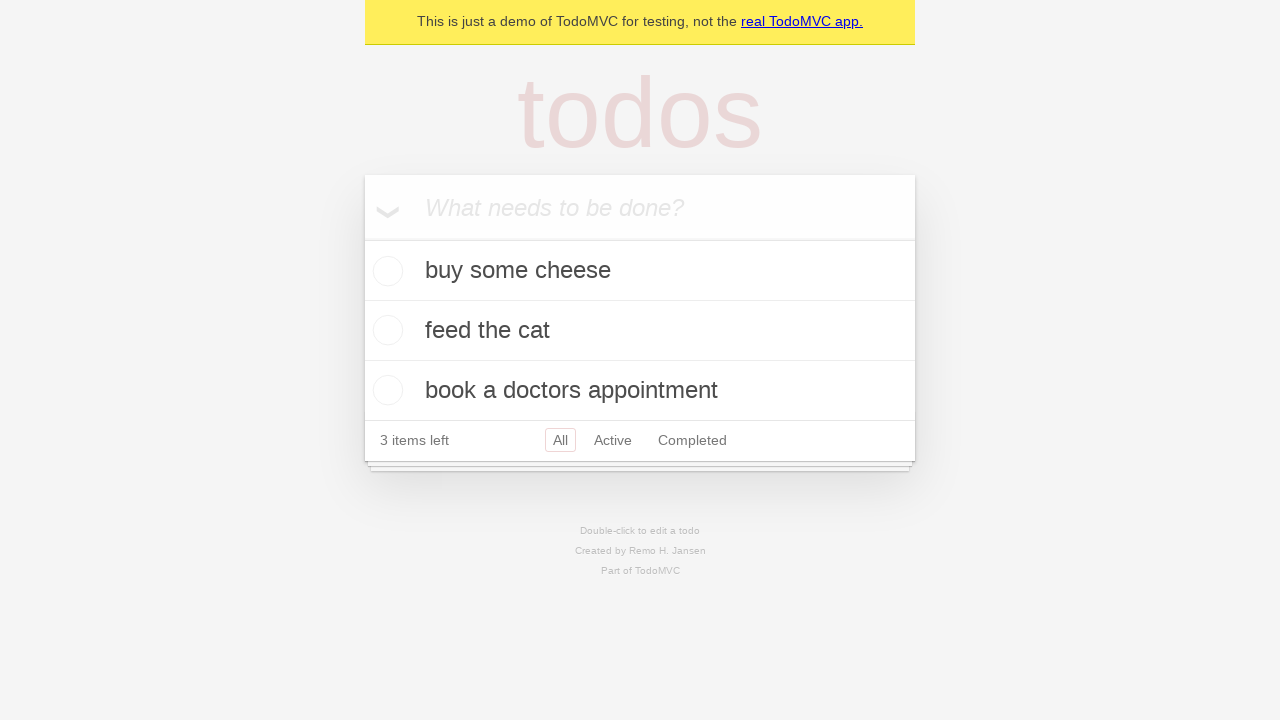

Checked the first todo item as completed at (385, 271) on .todo-list li .toggle >> nth=0
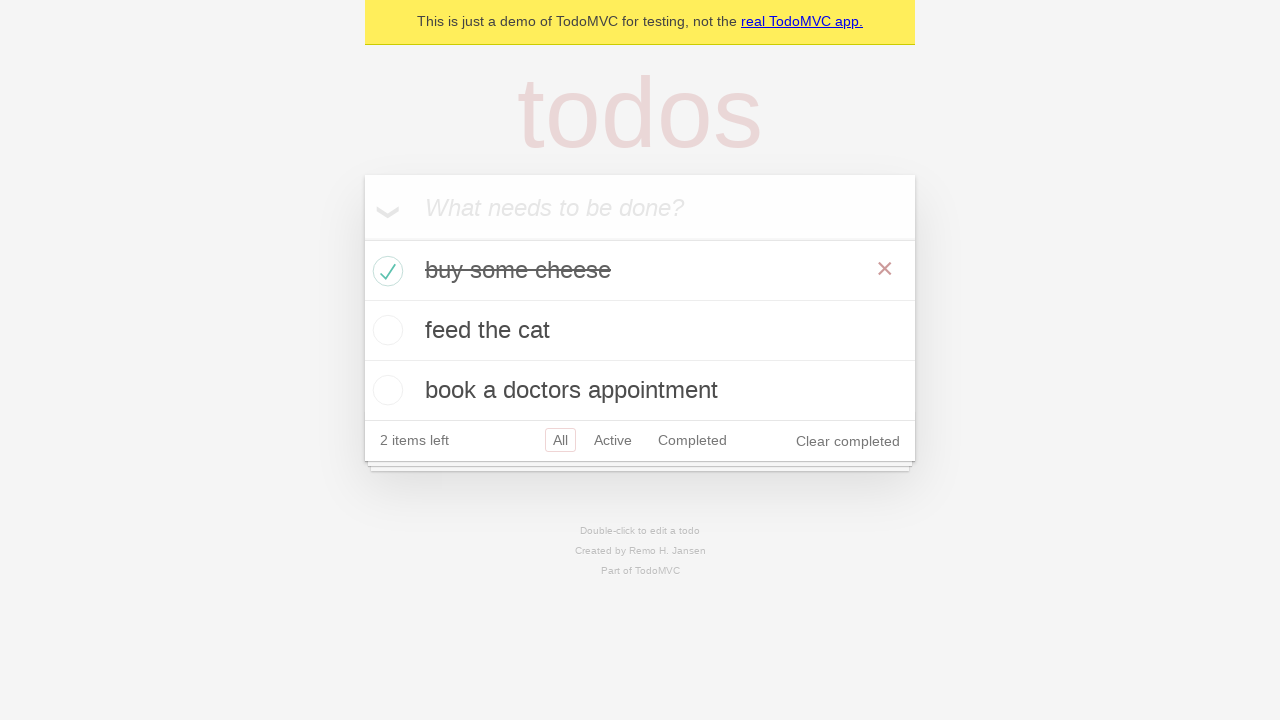

Clicked 'Clear completed' button to remove completed todo at (848, 441) on internal:role=button[name="Clear completed"i]
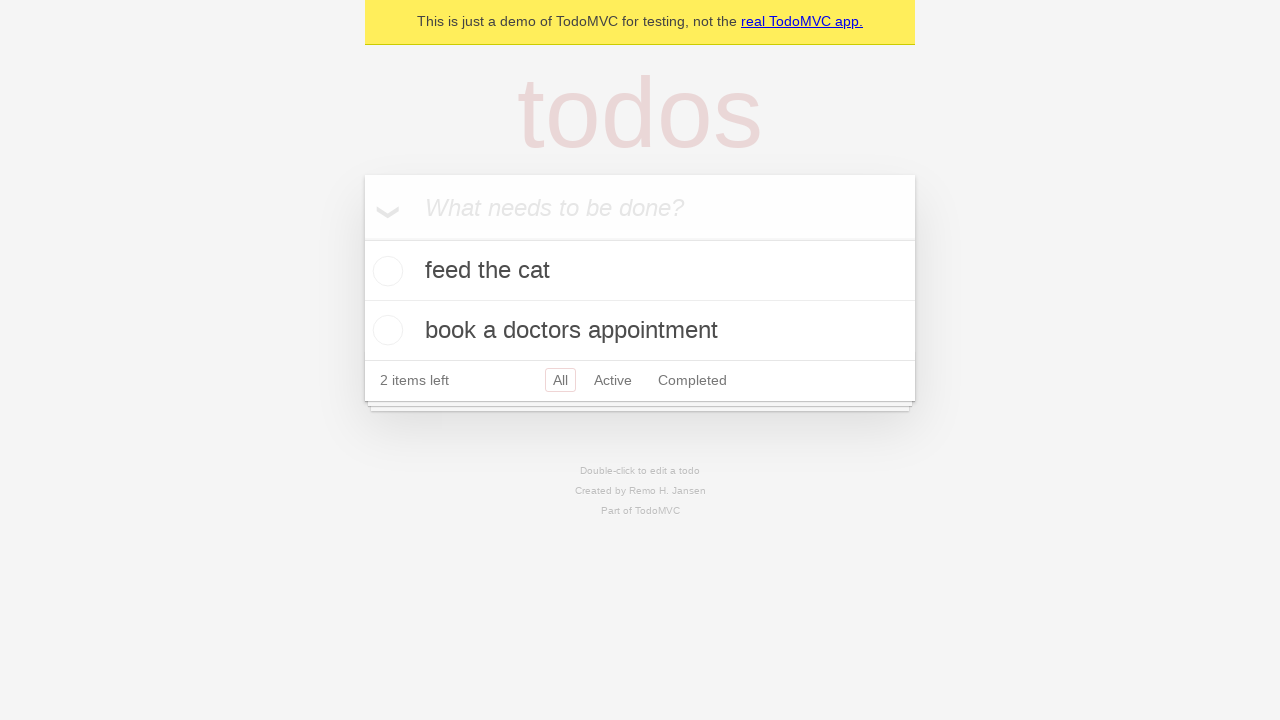

Verified that 'Clear completed' button is now hidden with no completed items remaining
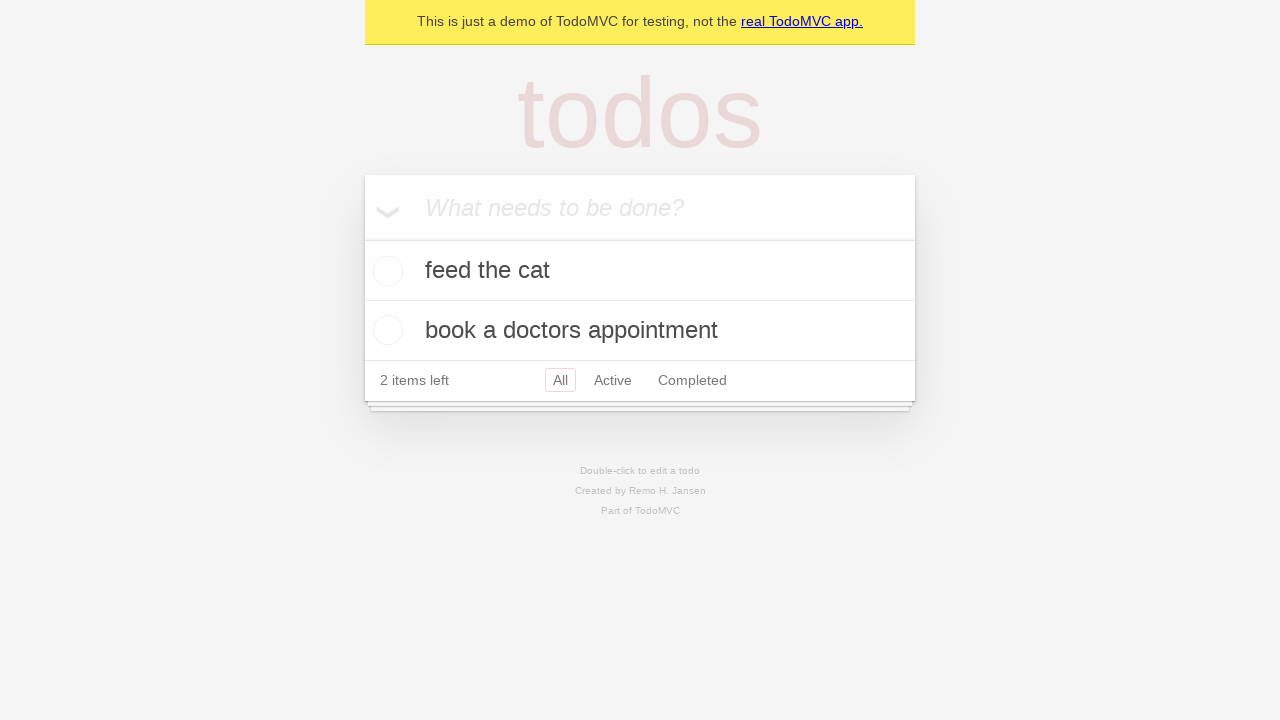

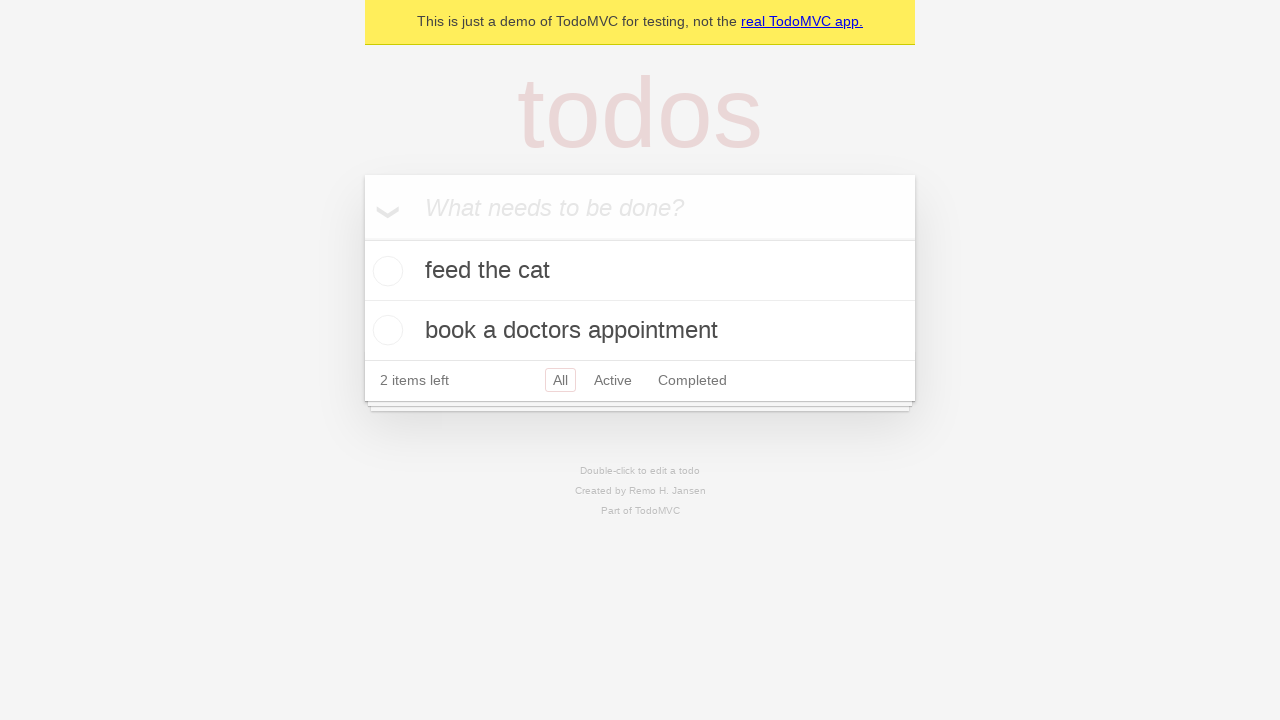